Verifies that the online payment section header text is displayed correctly on the MTS Belarus homepage

Starting URL: https://www.mts.by/

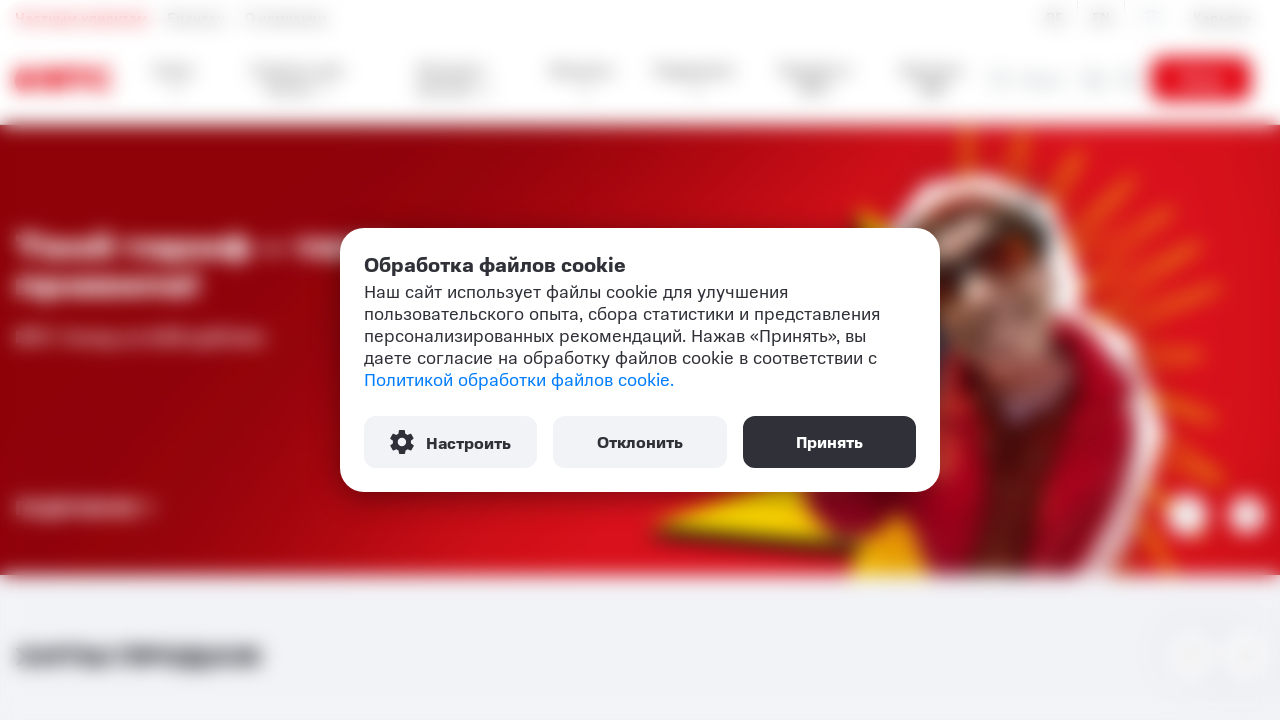

Navigated to MTS Belarus homepage
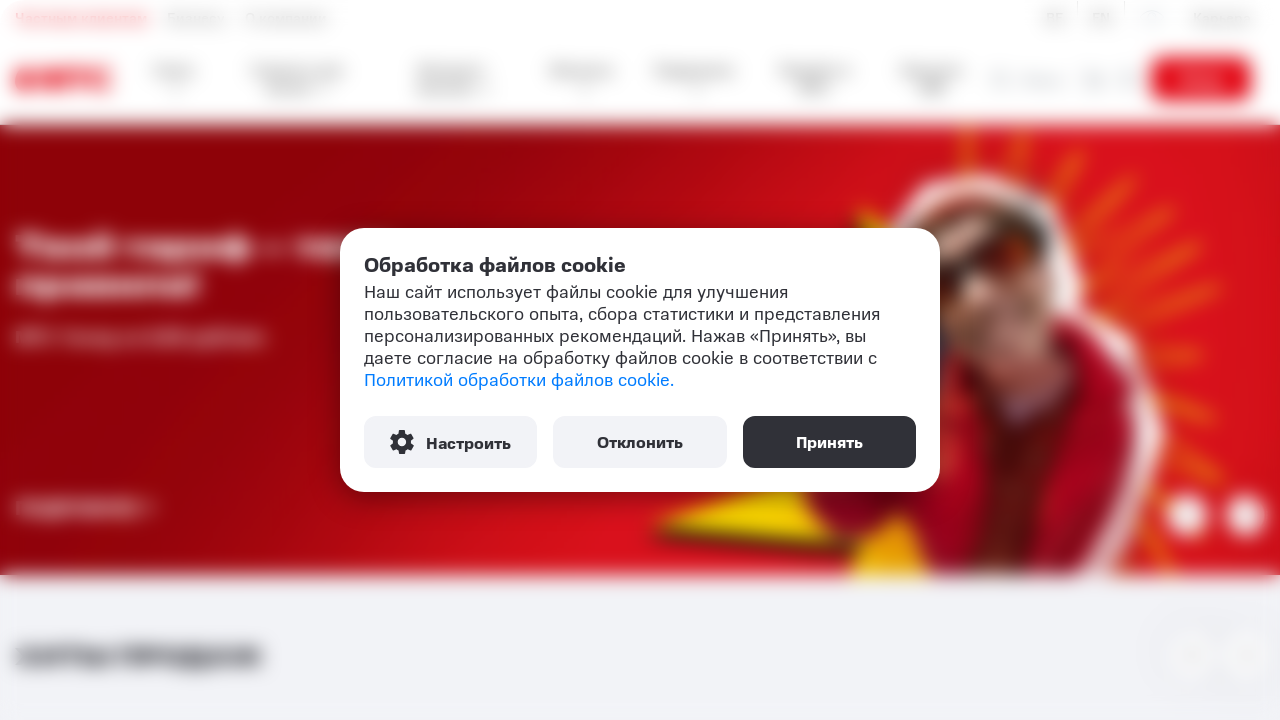

Online payment section header element loaded
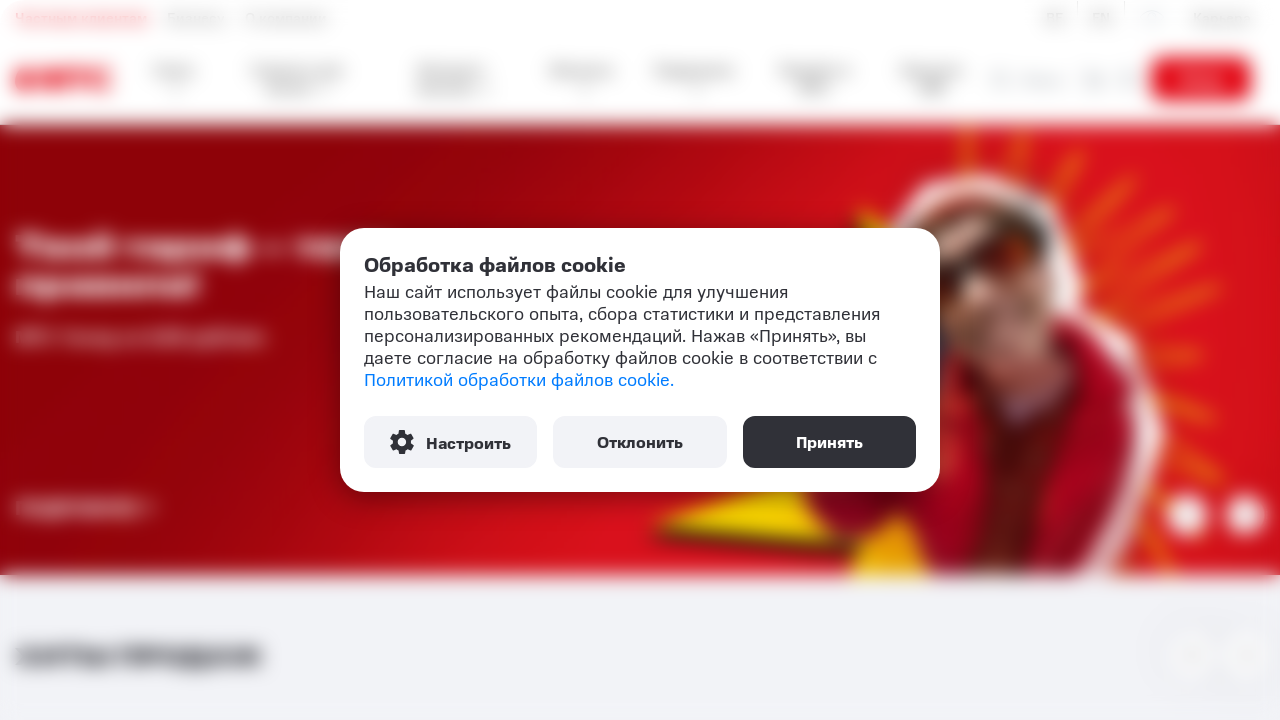

Retrieved header text: 'Онлайн пополнение без комиссии'
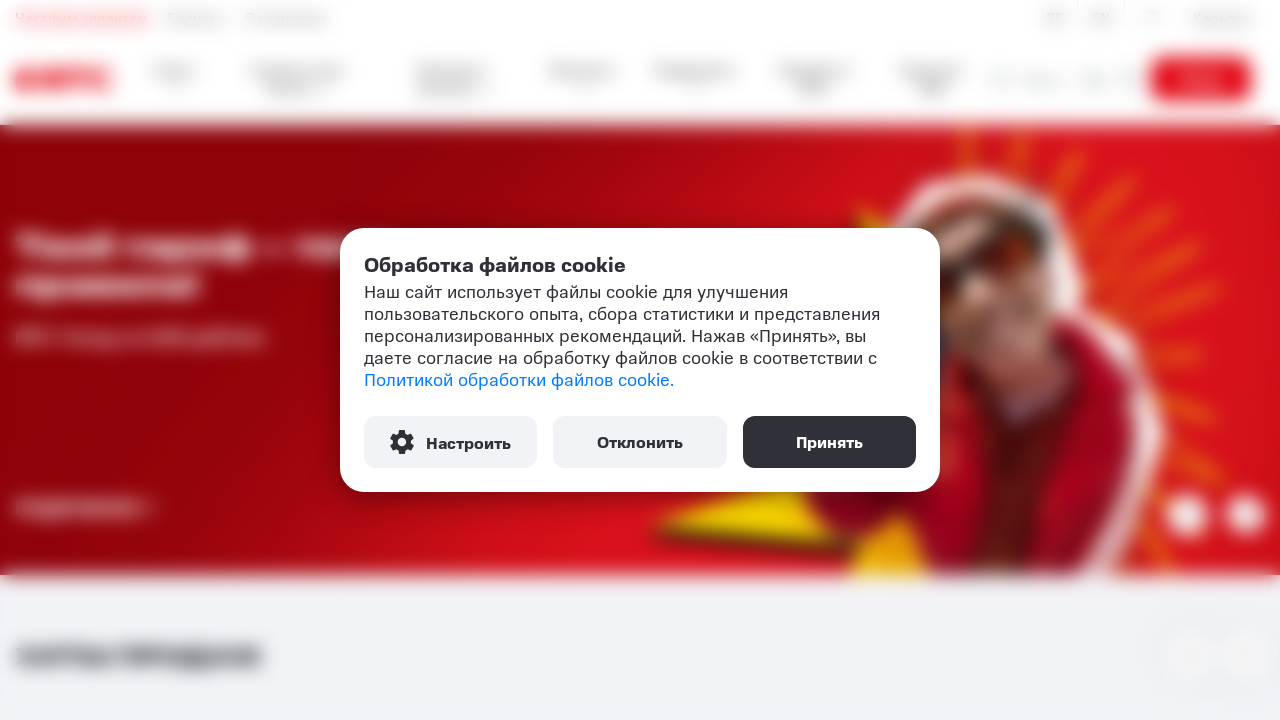

Verified that 'Онлайн пополнение' text is present in payment section header
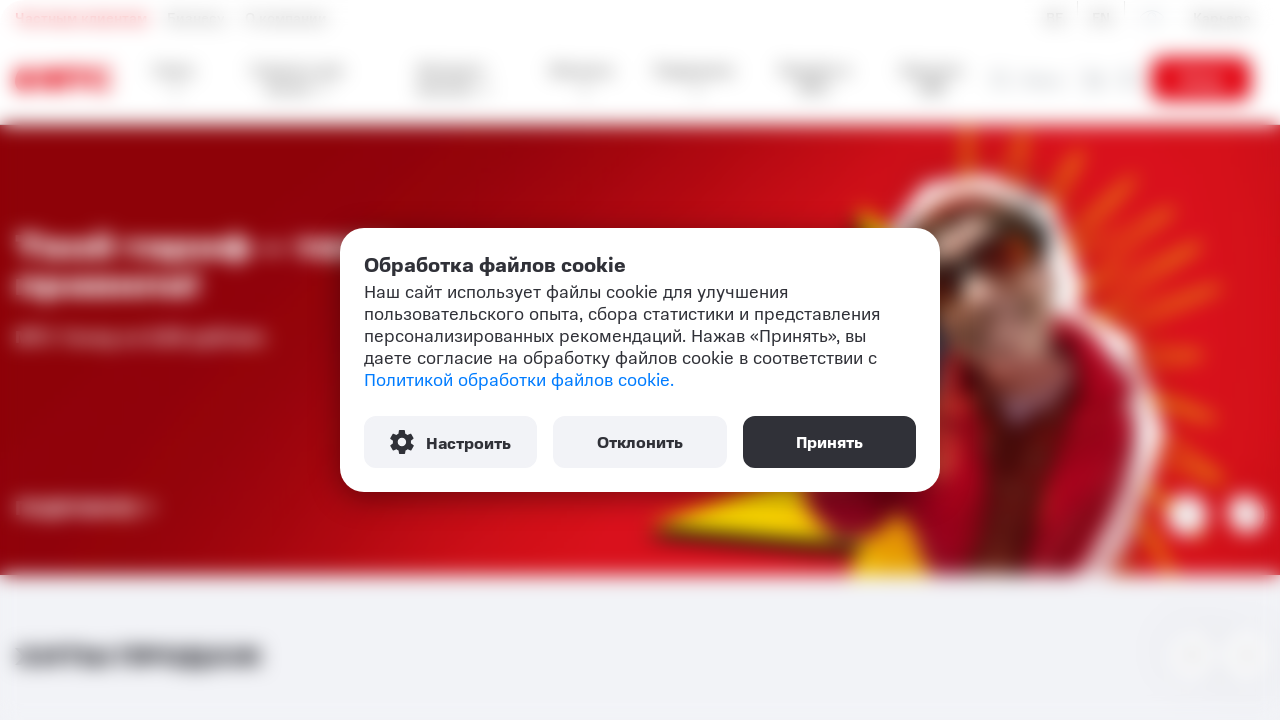

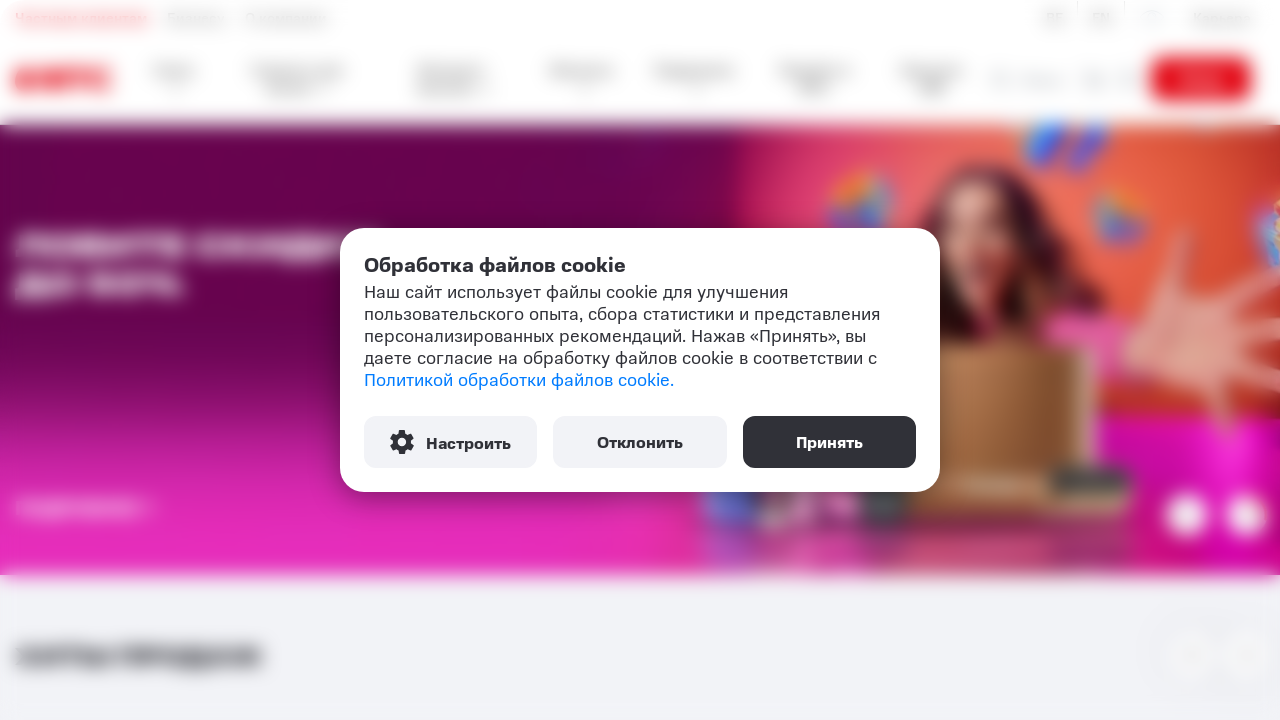